Tests scrolling to an element and performing mouse hover interaction, then clicking a link that navigates to the top of the page.

Starting URL: https://rahulshettyacademy.com/AutomationPractice/

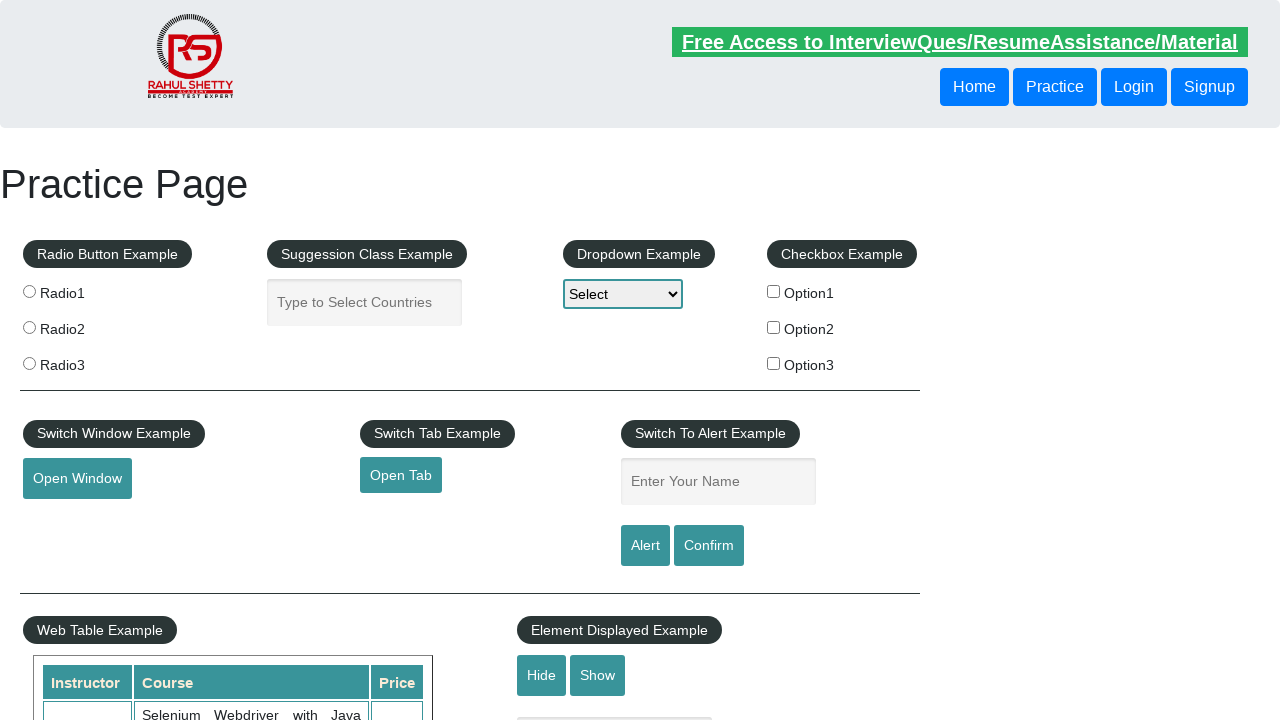

Scrolled to mouse hover button element
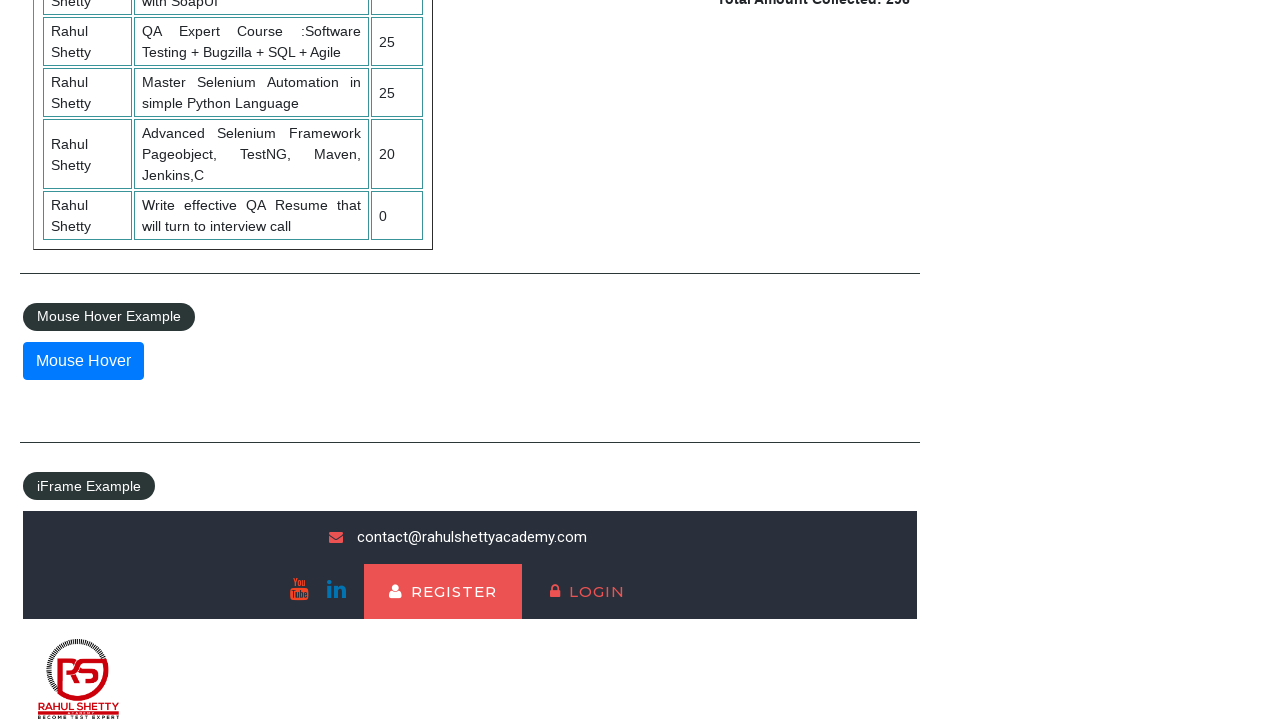

Performed mouse hover on the element at (83, 361) on #mousehover
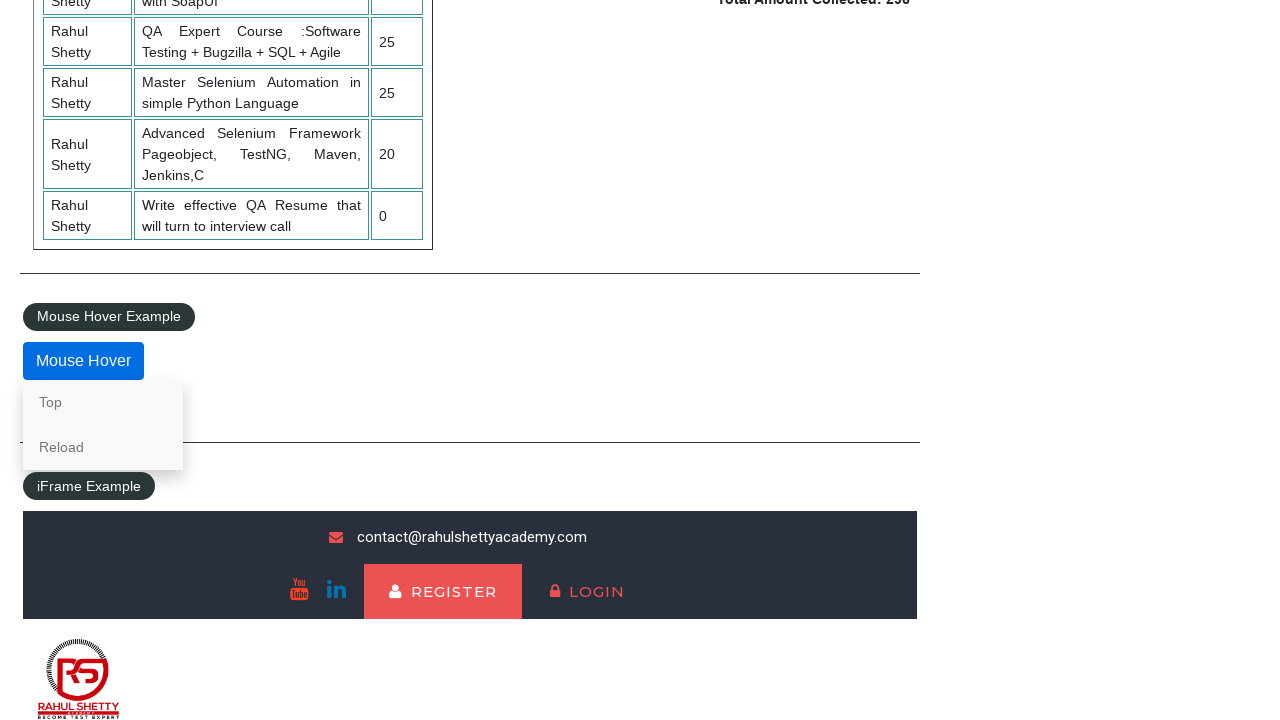

Clicked the 'Top' link that appeared on hover at (103, 402) on a:text('Top')
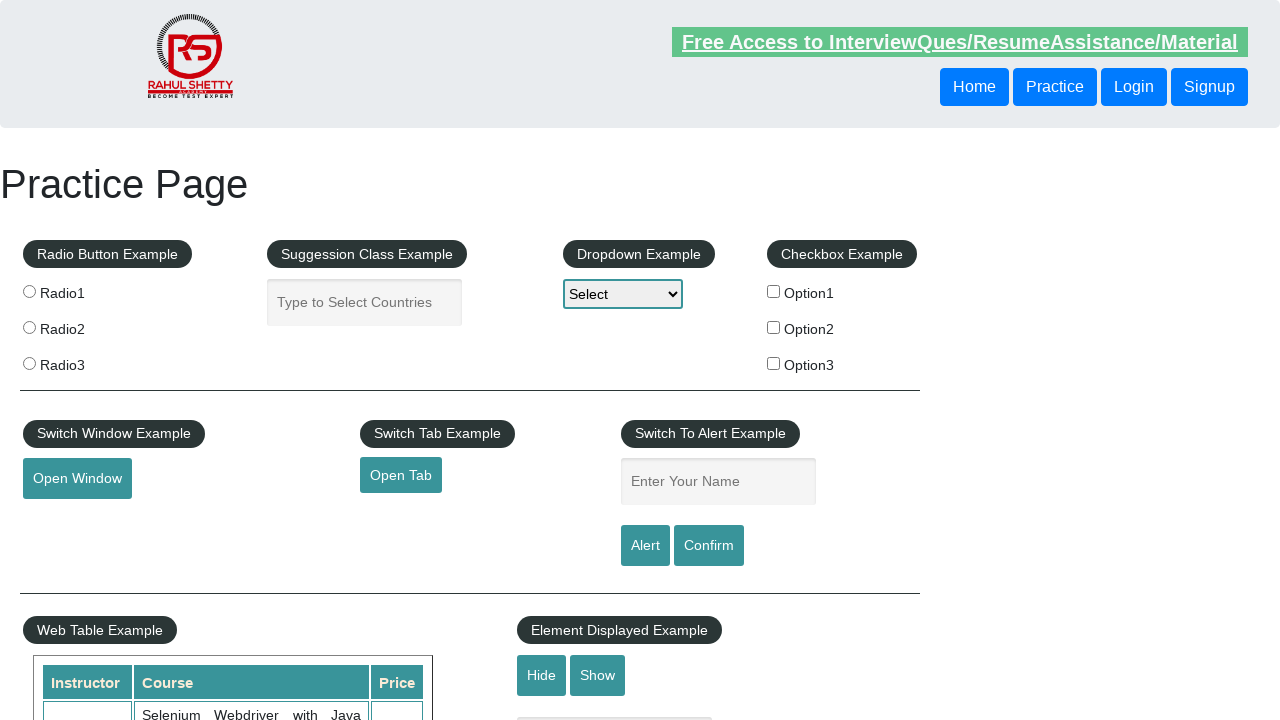

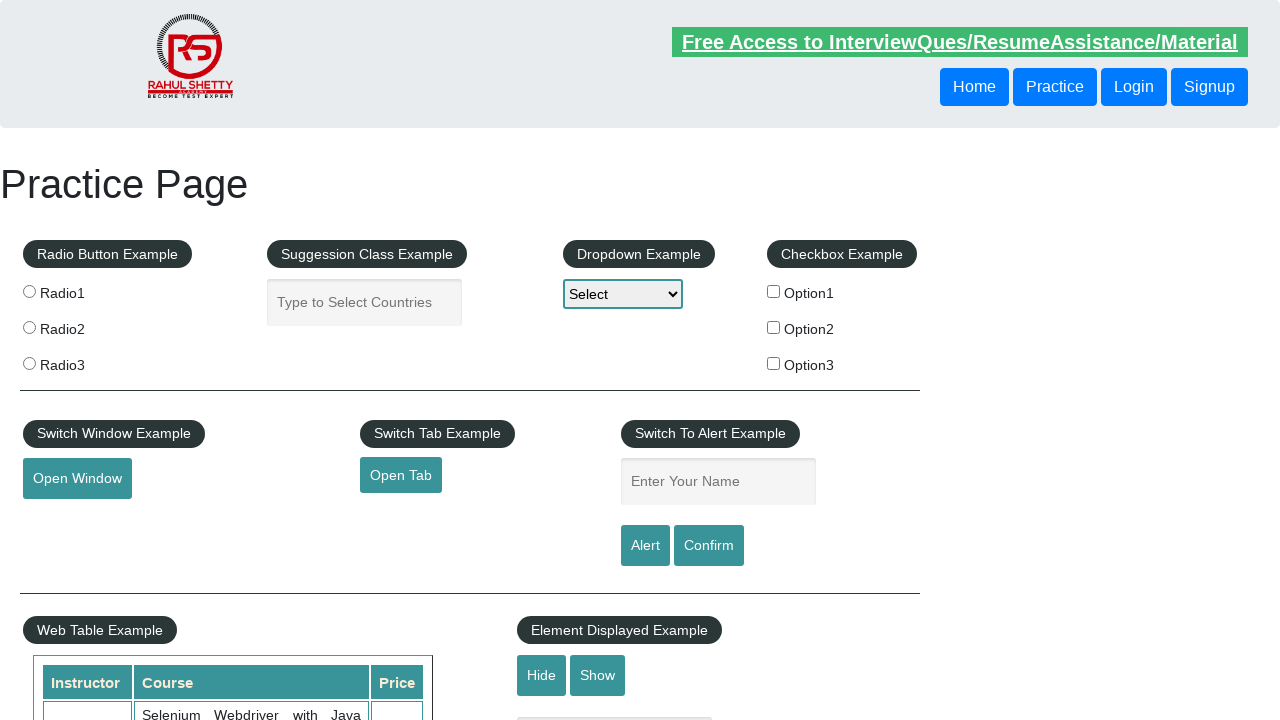